Tests radio button selection functionality by clicking on specific radio buttons and verifying they are selected

Starting URL: https://practice.cydeo.com/radio_buttons

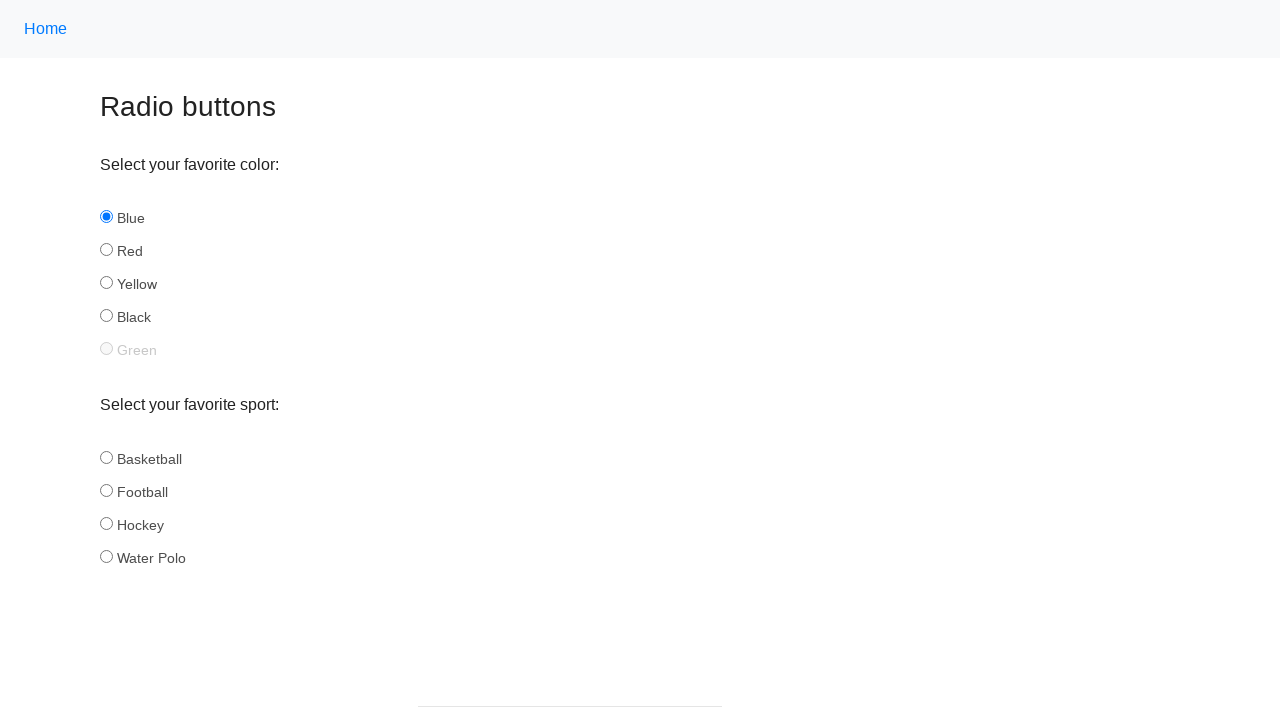

Located all color radio buttons on the page
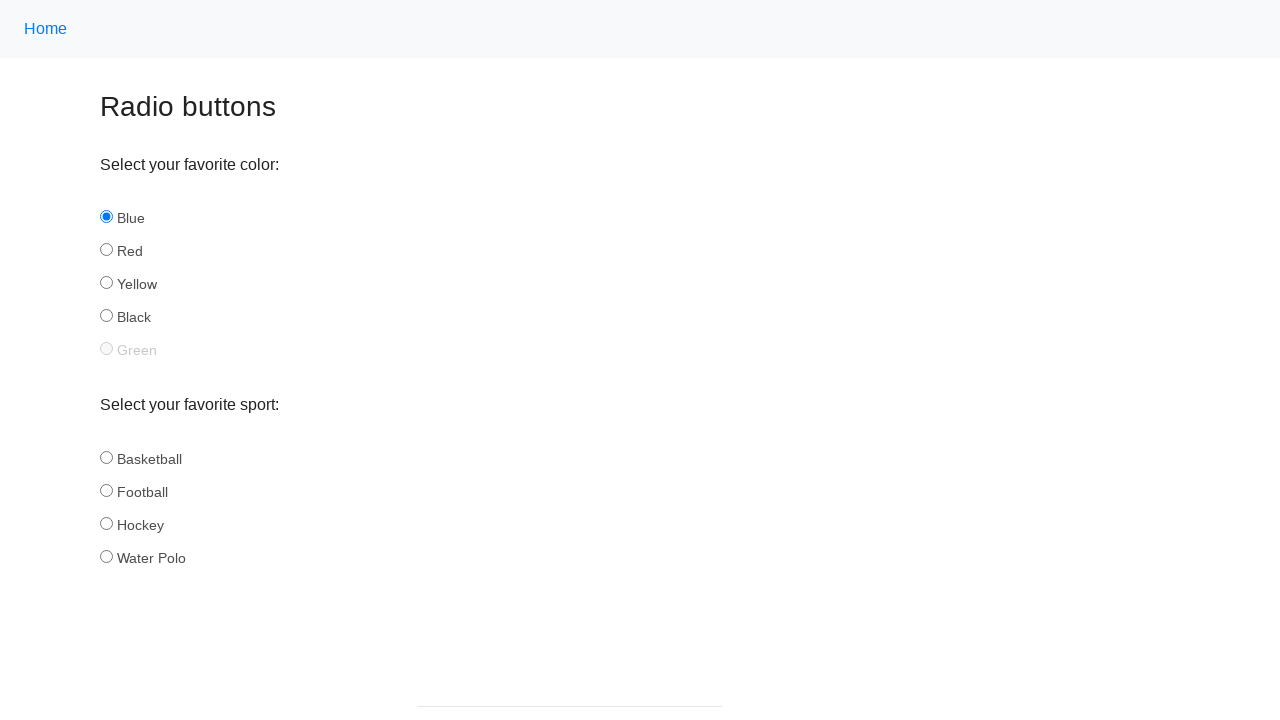

Clicked the red color radio button at (106, 250) on input[name='color'] >> nth=1
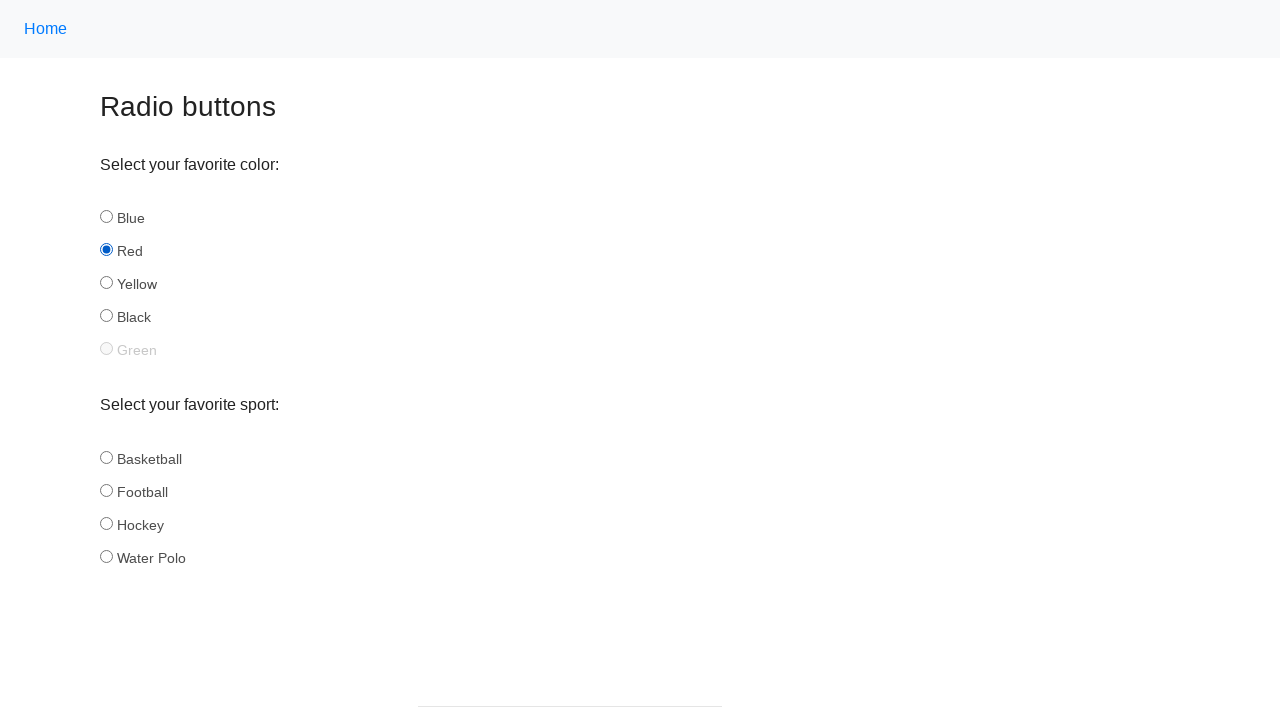

Located the red radio button element for verification
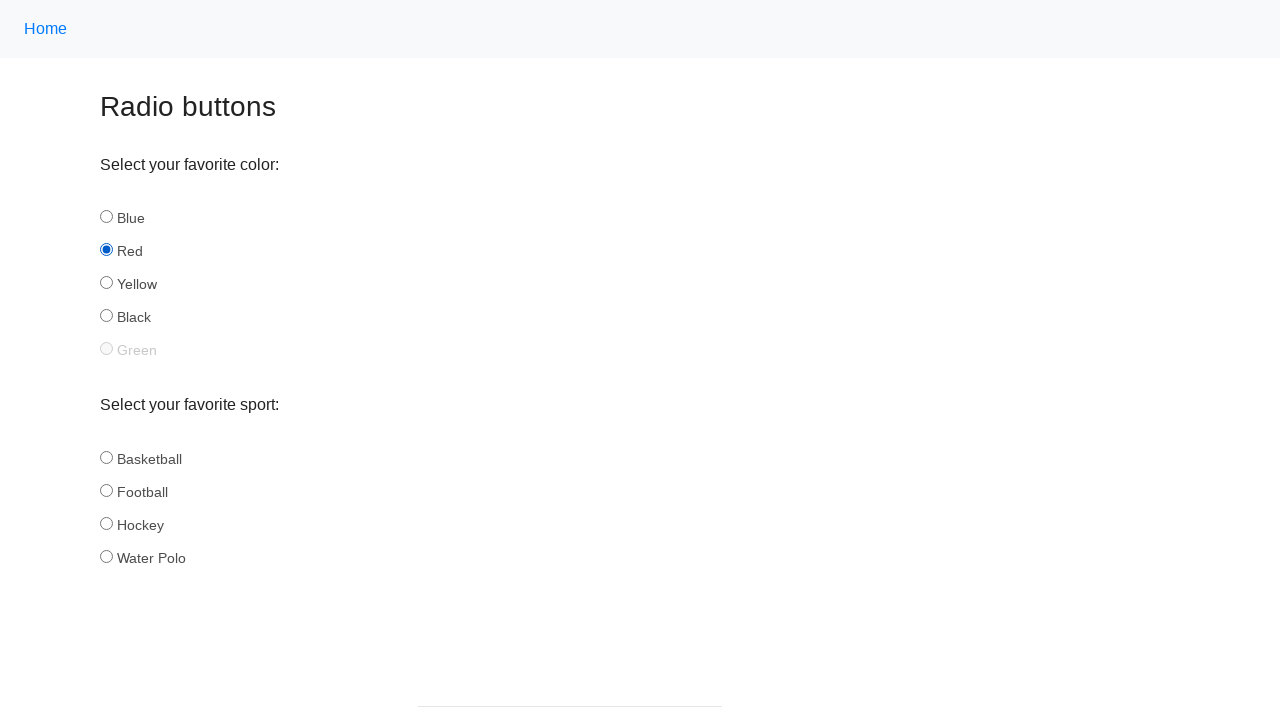

Verified that the red radio button is selected
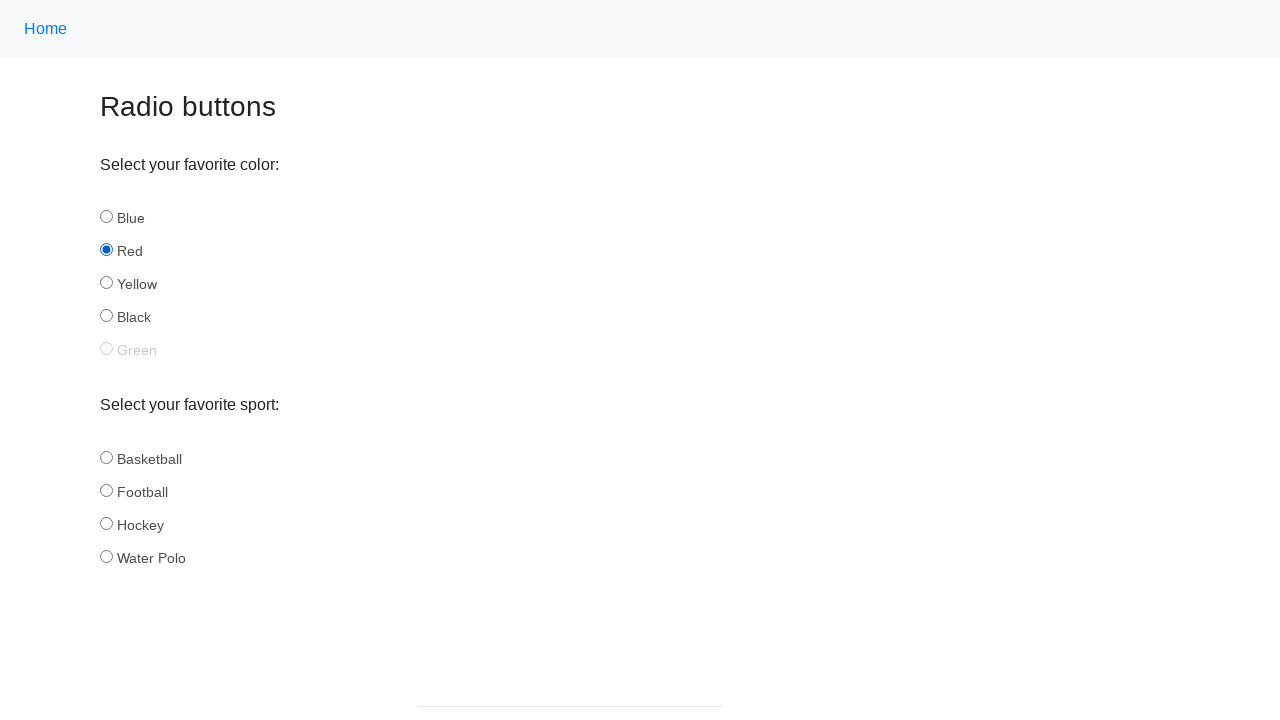

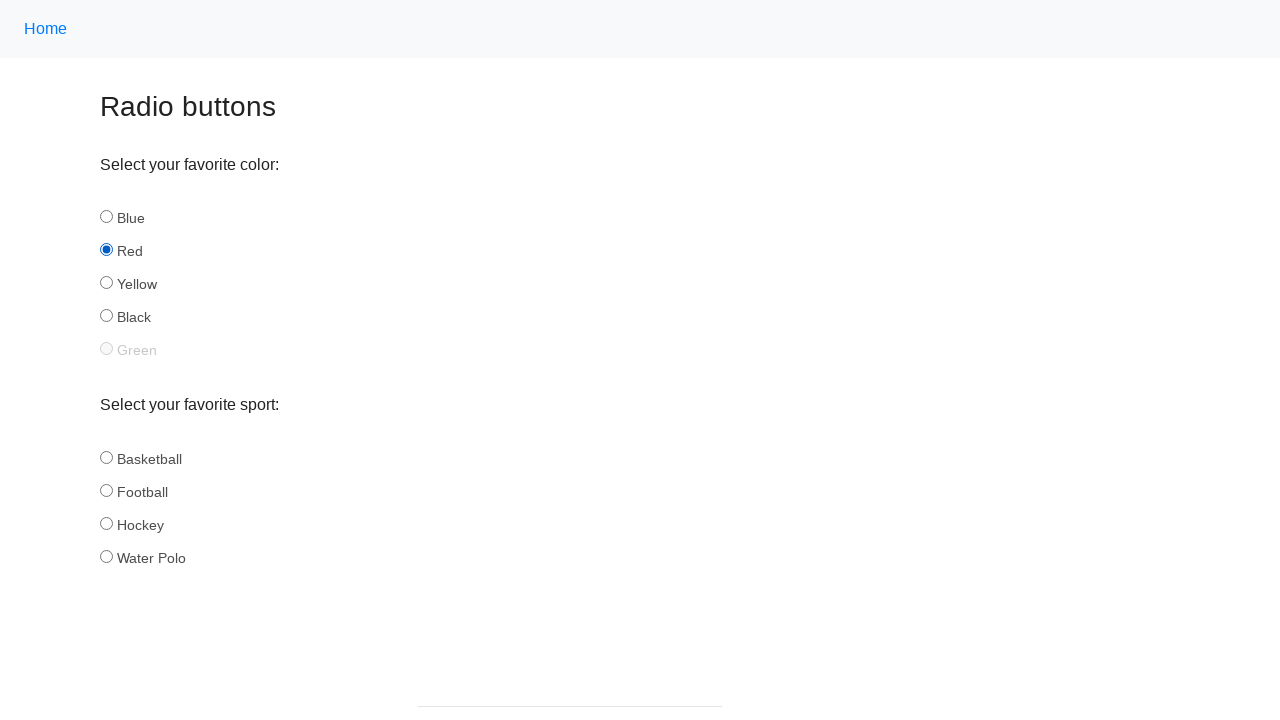